Tests JavaScript alert interactions including accepting alerts, dismissing confirm dialogs, and entering text in prompt dialogs, then verifies the result messages.

Starting URL: https://the-internet.herokuapp.com/javascript_alerts

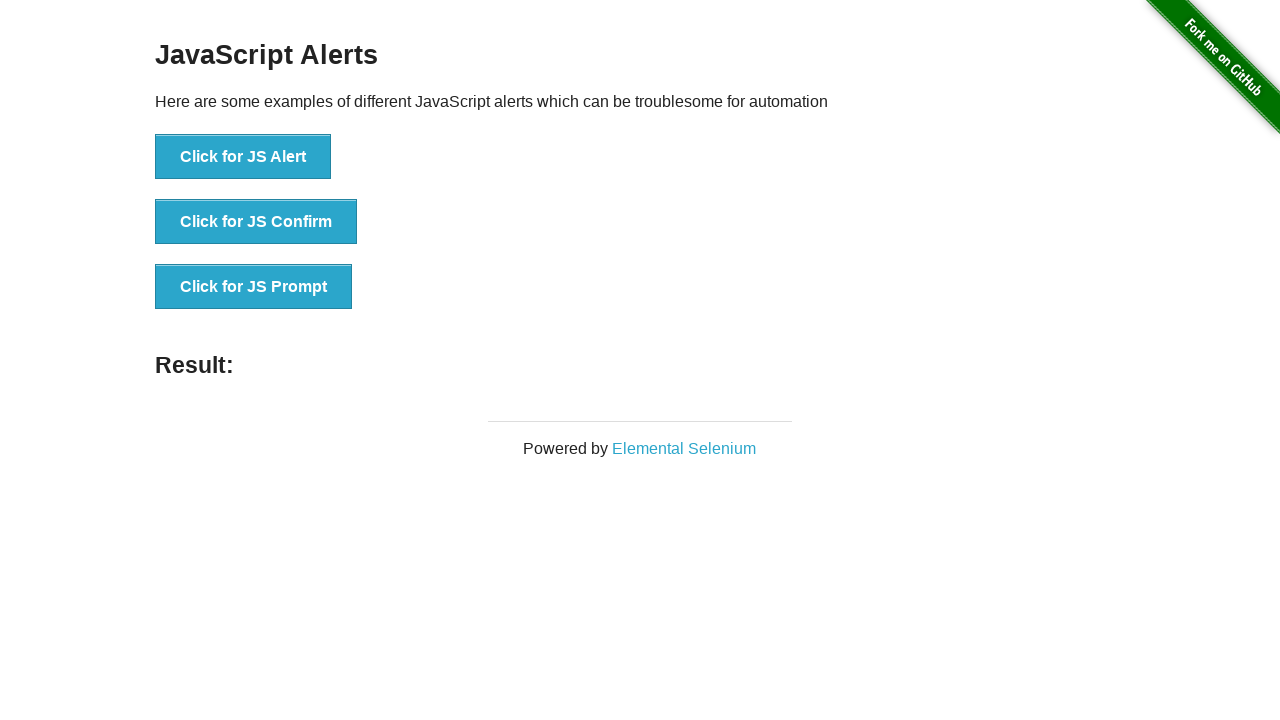

Set up dialog handler to accept alert
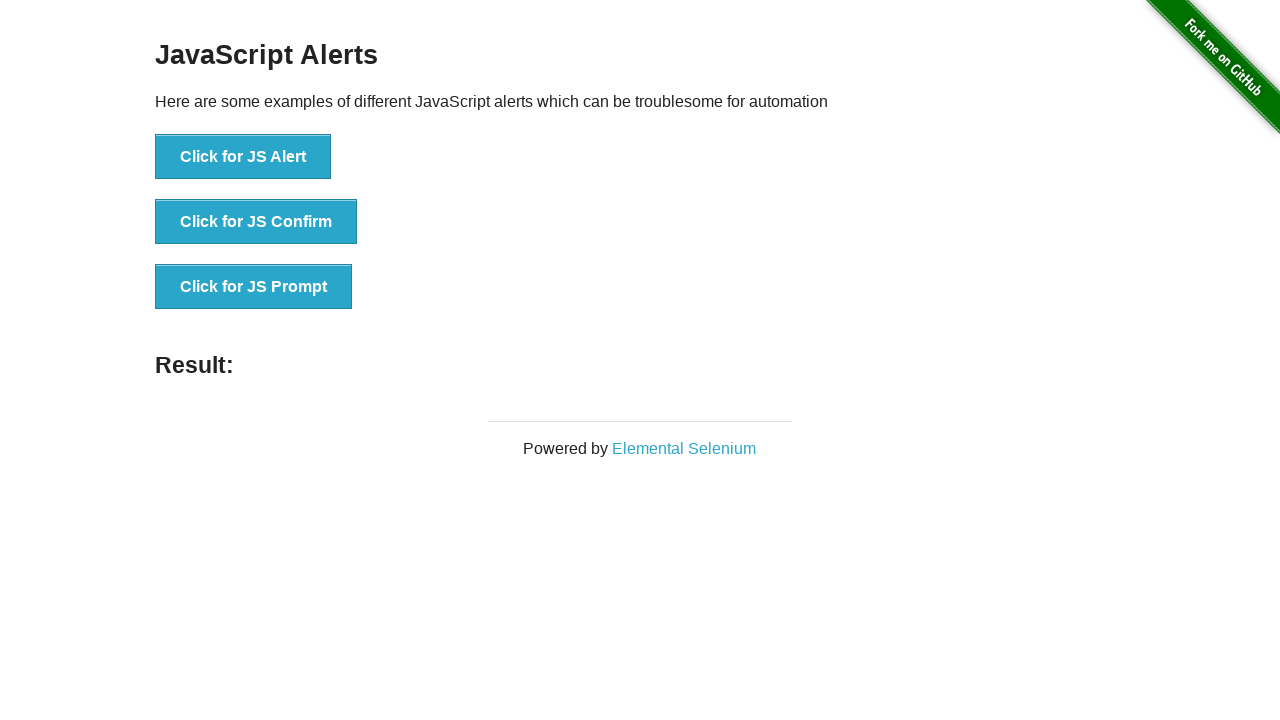

Clicked JS Alert button at (243, 157) on button[onclick='jsAlert()']
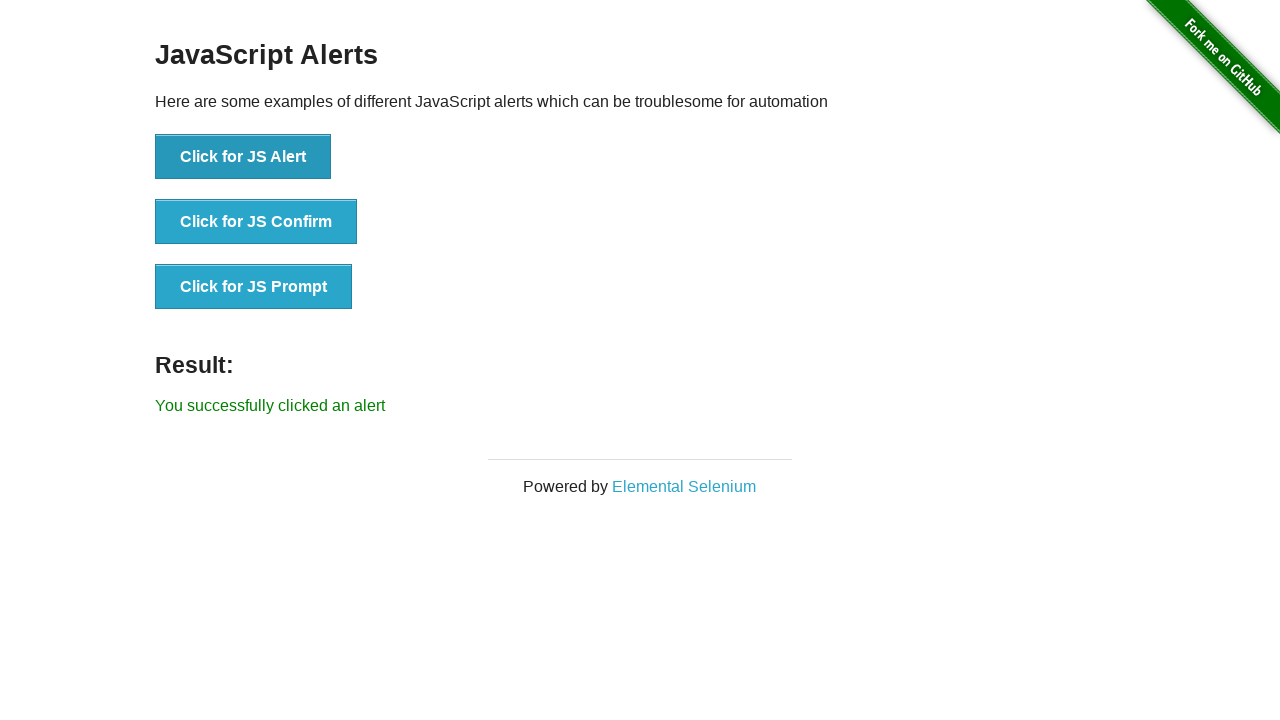

Result message appeared after accepting alert
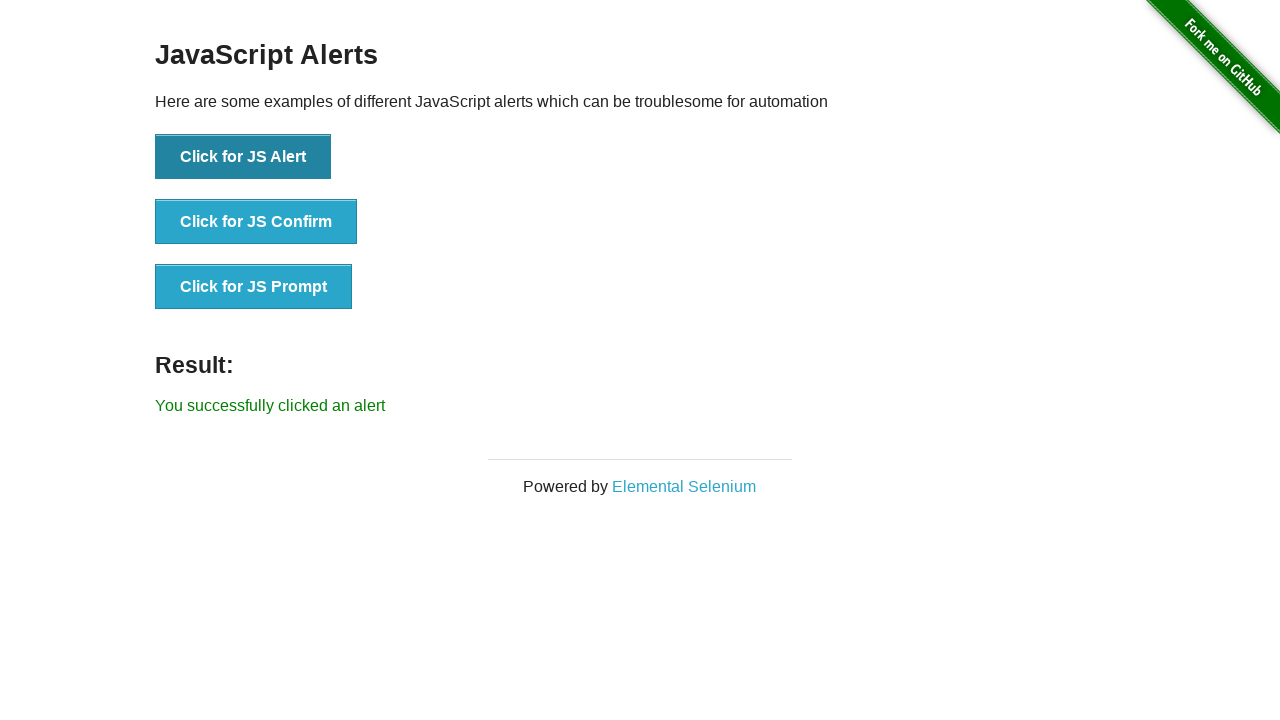

Verified alert was successfully accepted with correct message
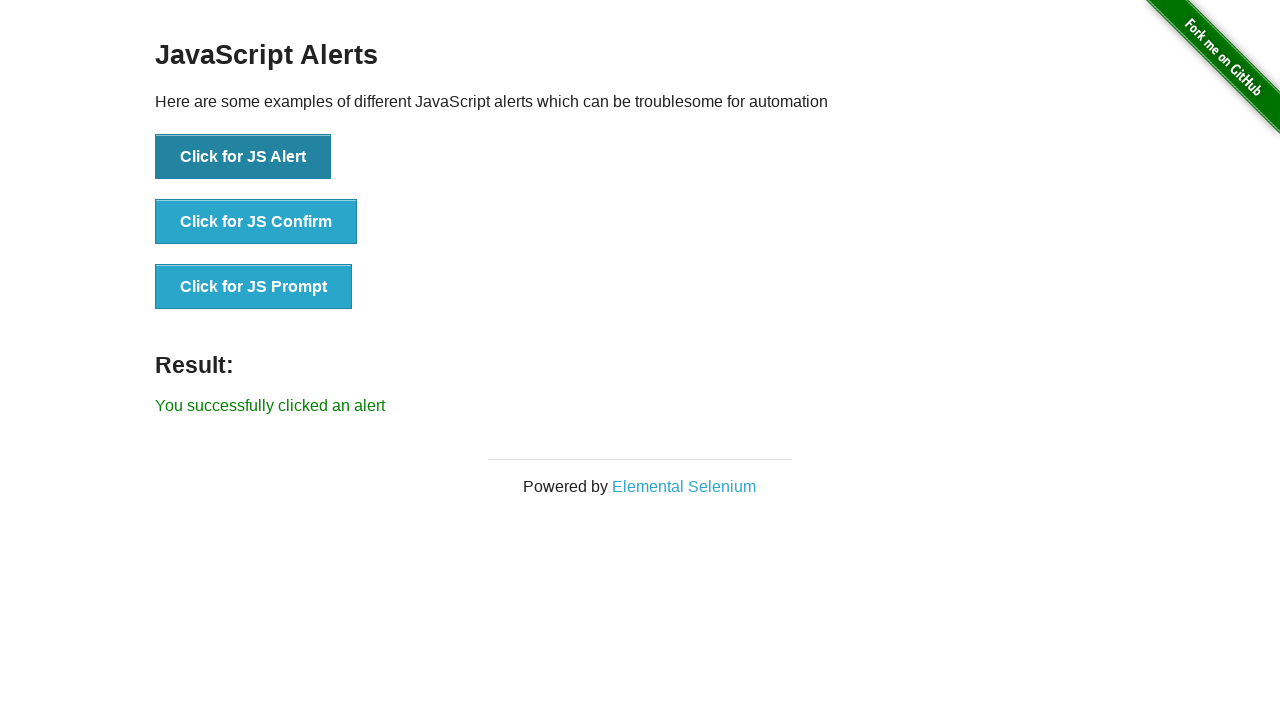

Set up dialog handler to dismiss confirm dialog
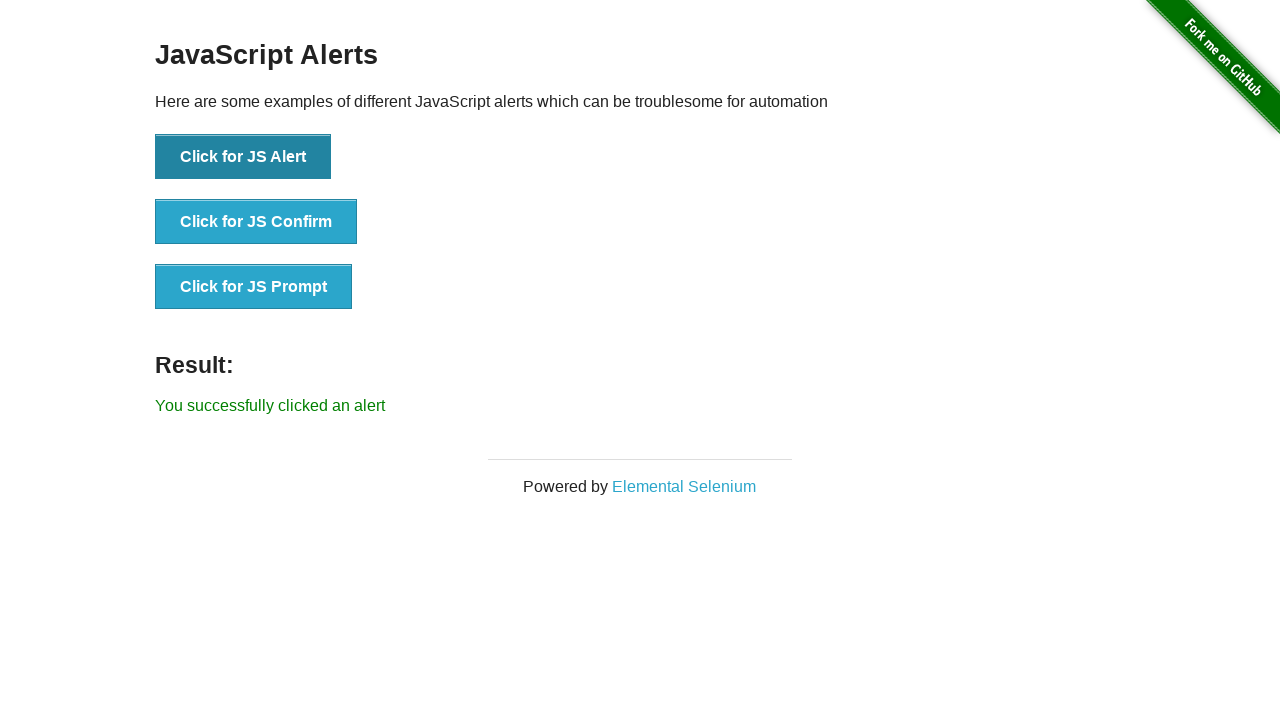

Clicked JS Confirm button at (256, 222) on button[onclick='jsConfirm()']
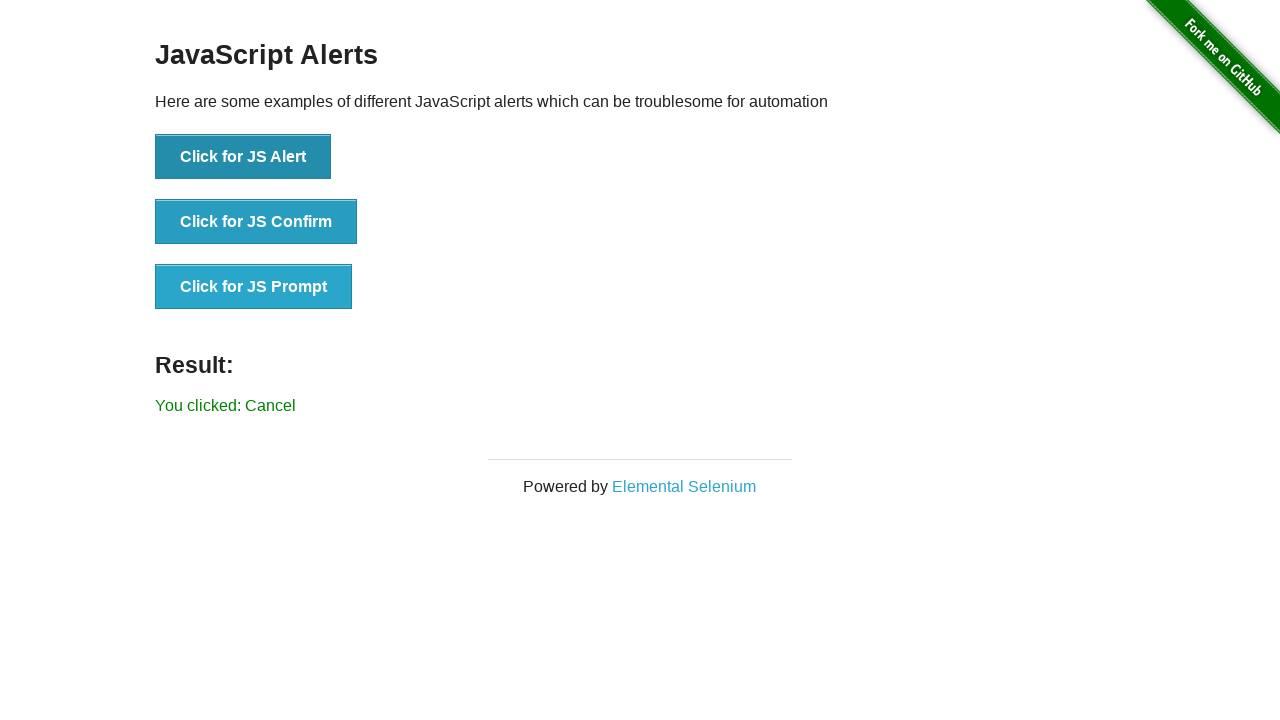

Waited for result update after dismissing confirm
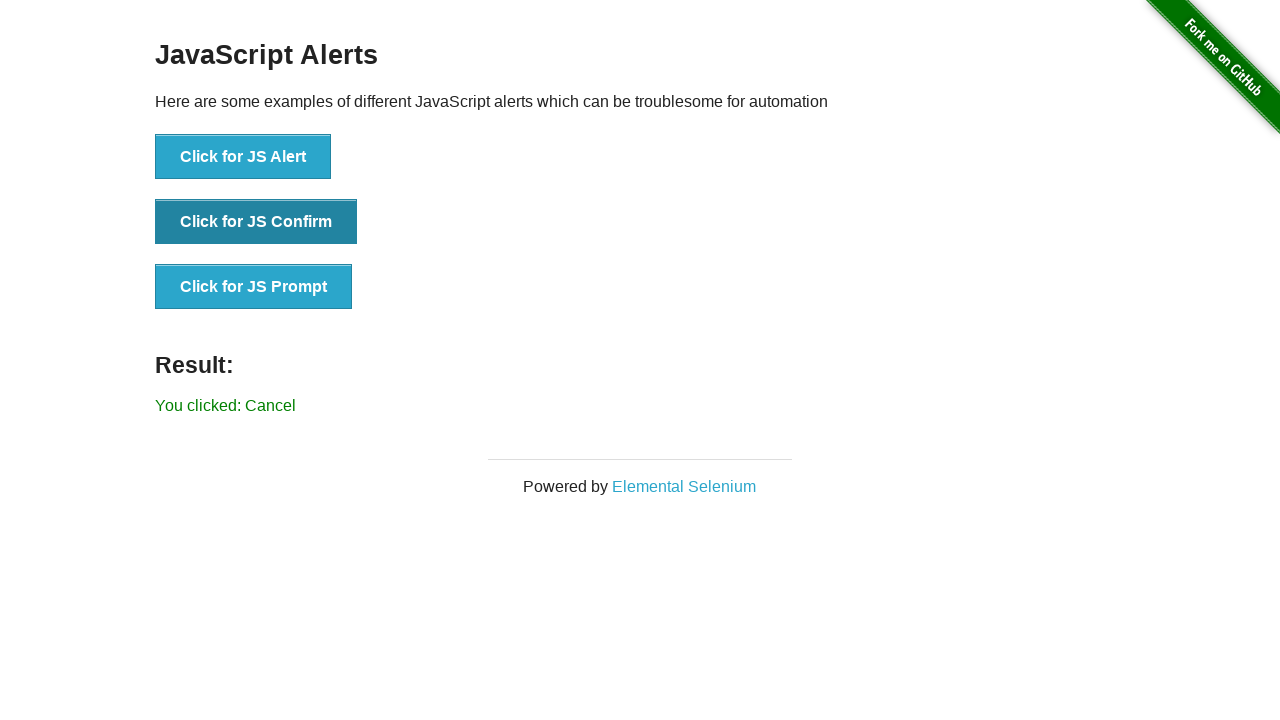

Verified confirm dialog was dismissed with Cancel result
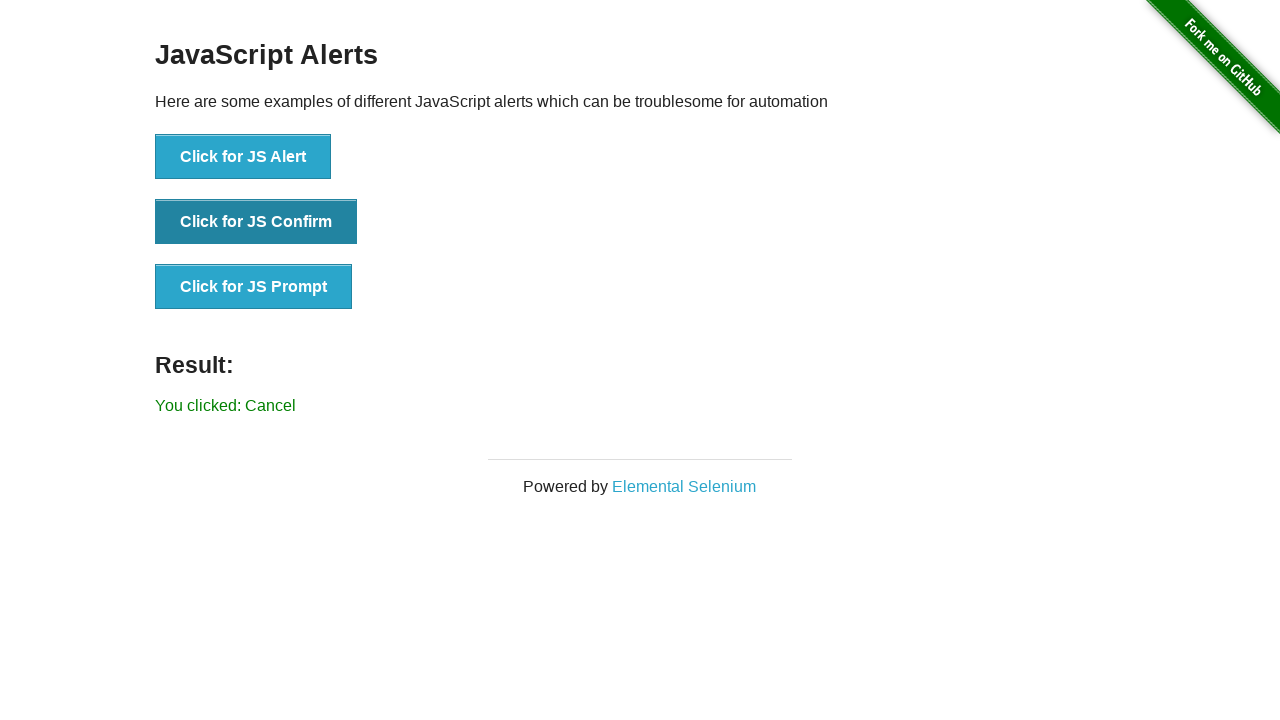

Set up dialog handler to accept confirm dialog
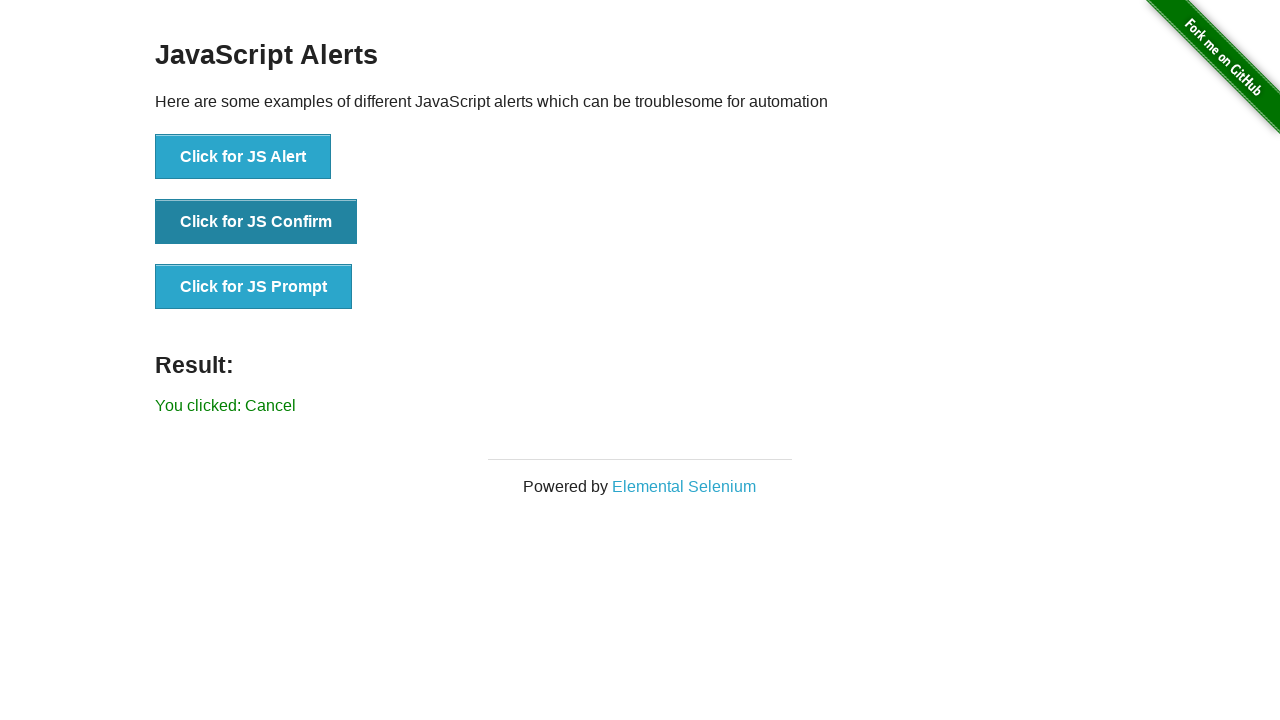

Clicked JS Confirm button at (256, 222) on button[onclick='jsConfirm()']
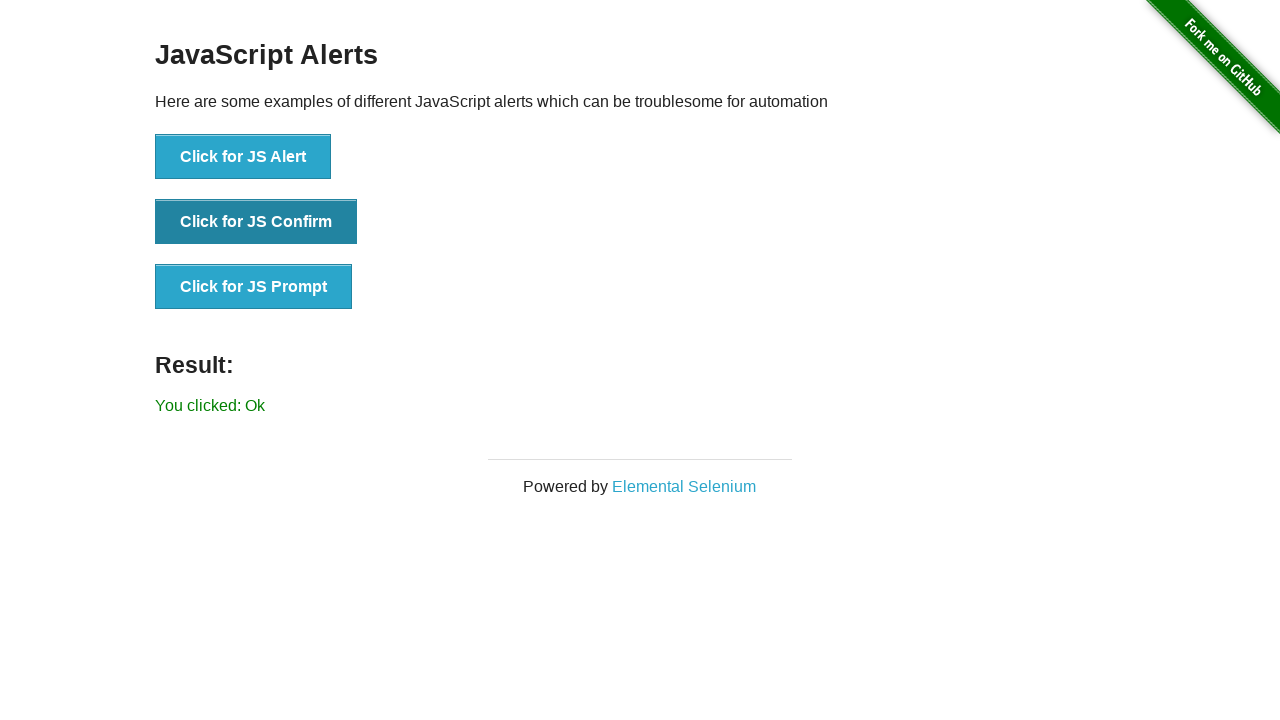

Waited for result update after accepting confirm
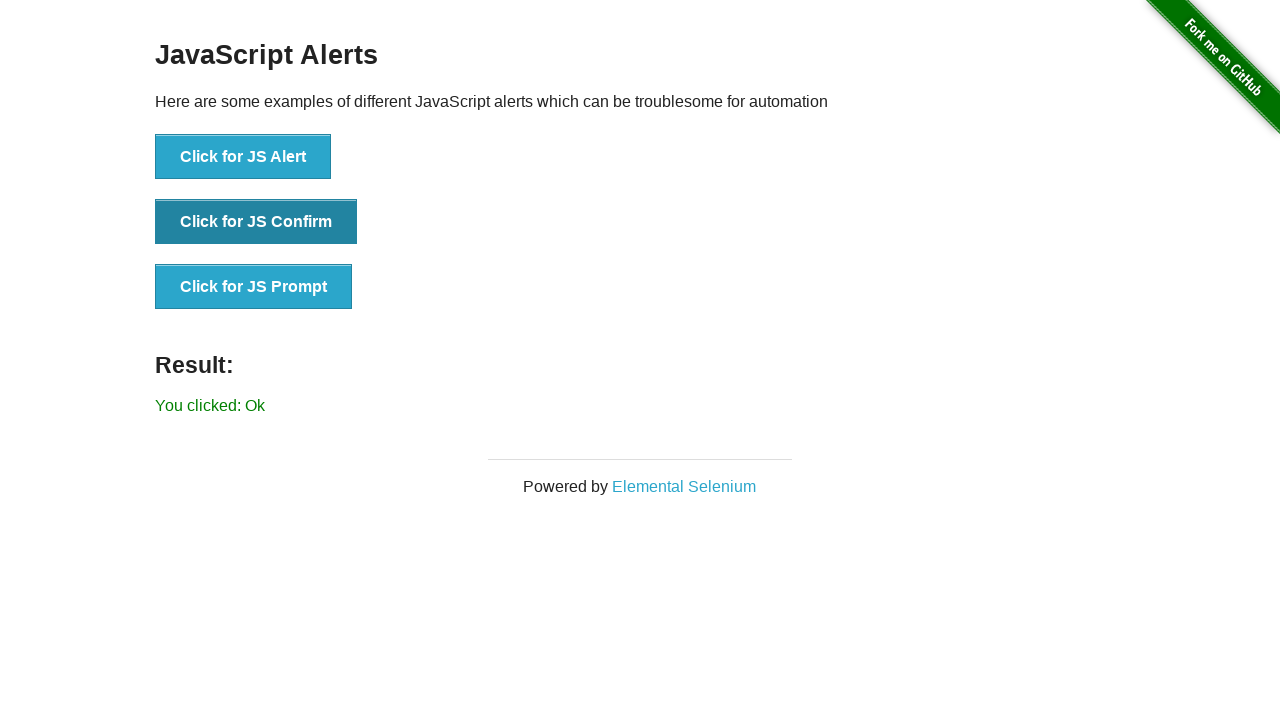

Verified confirm dialog was accepted with Ok result
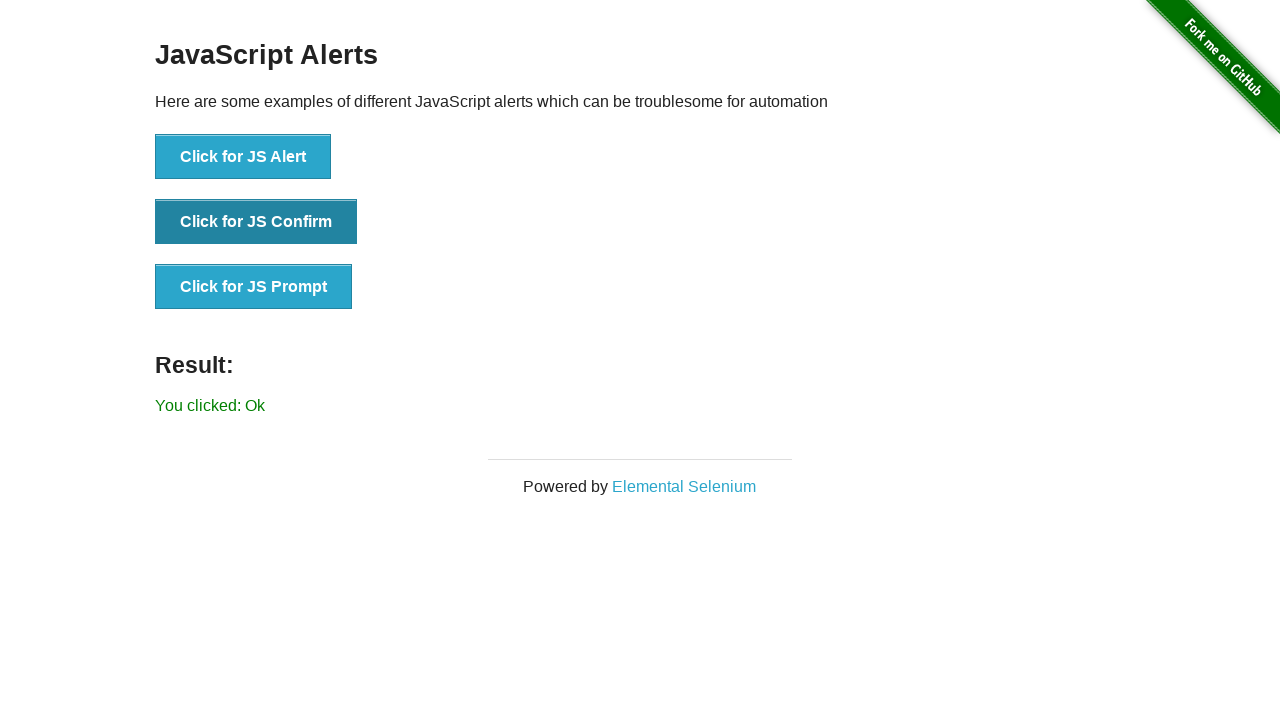

Set up dialog handler to dismiss prompt dialog
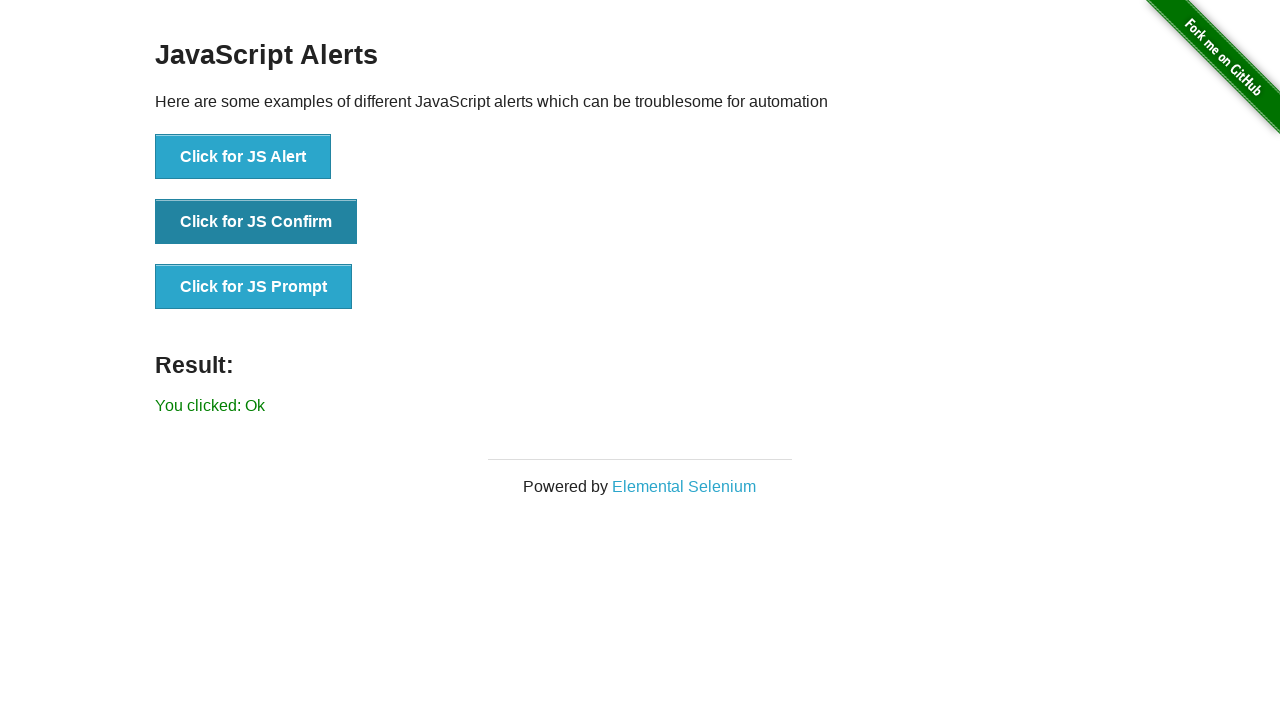

Clicked JS Prompt button at (254, 287) on button[onclick='jsPrompt()']
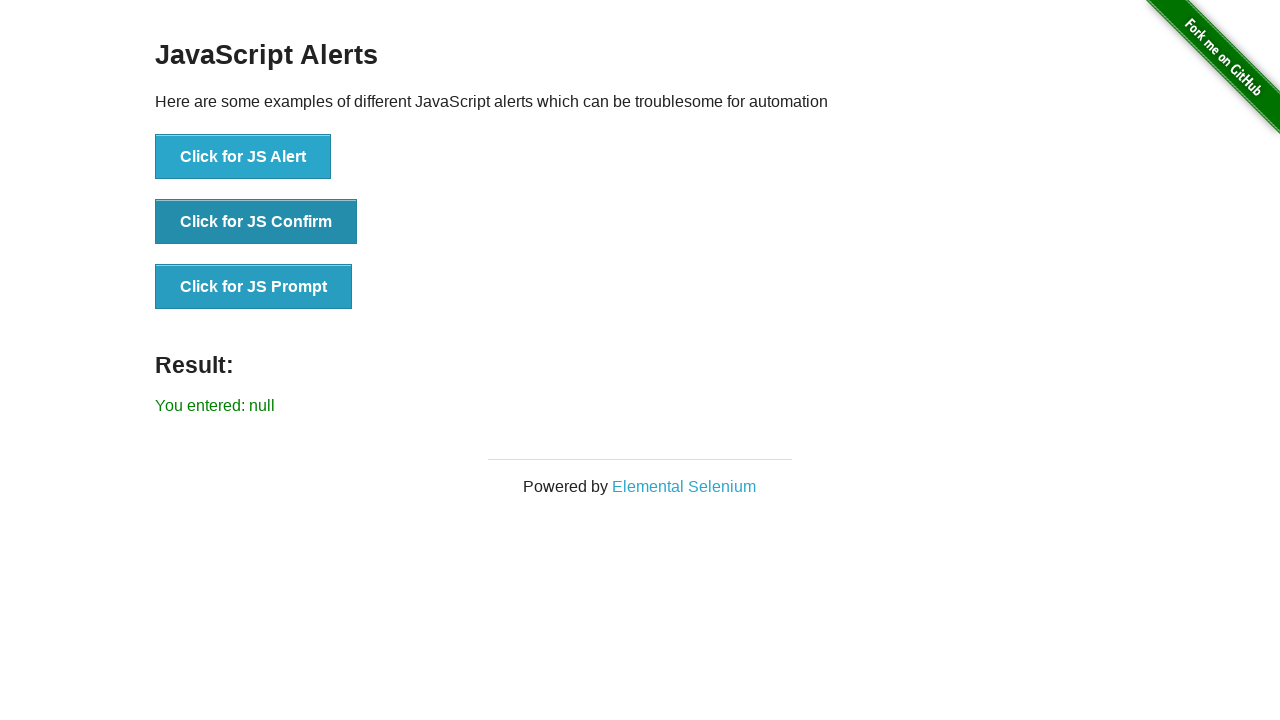

Waited for result update after dismissing prompt
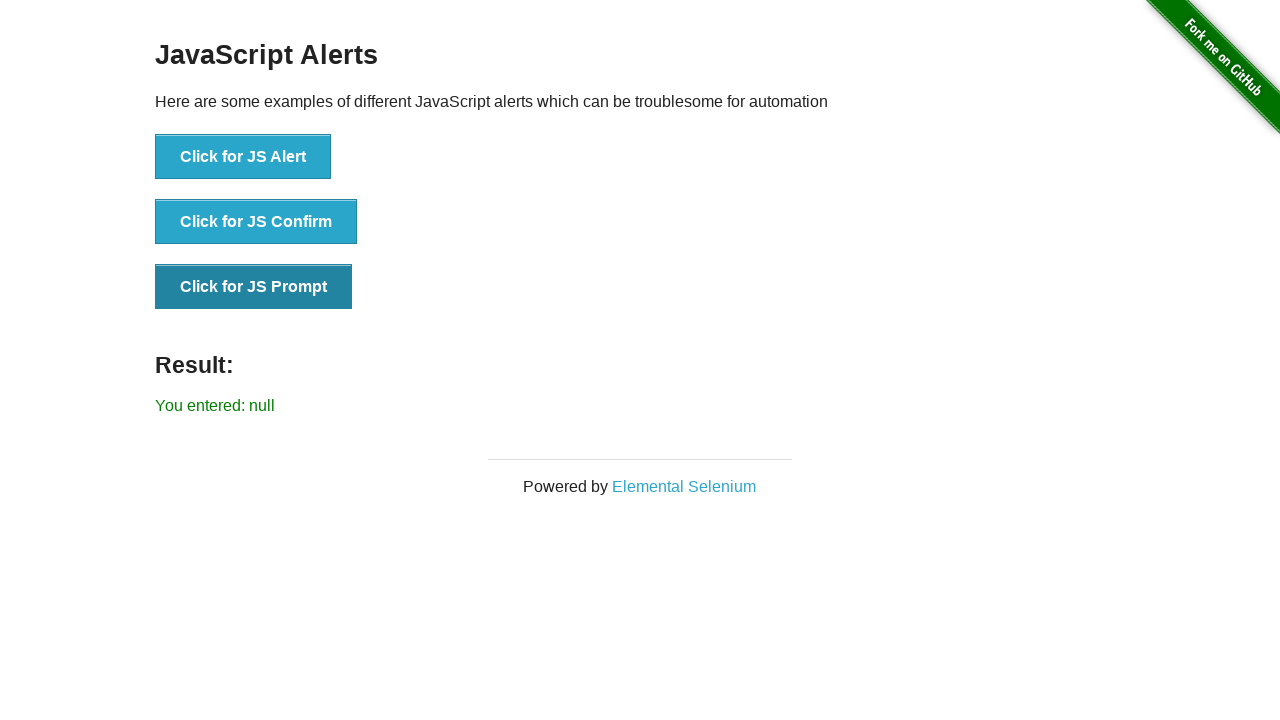

Verified prompt dialog was dismissed with null result
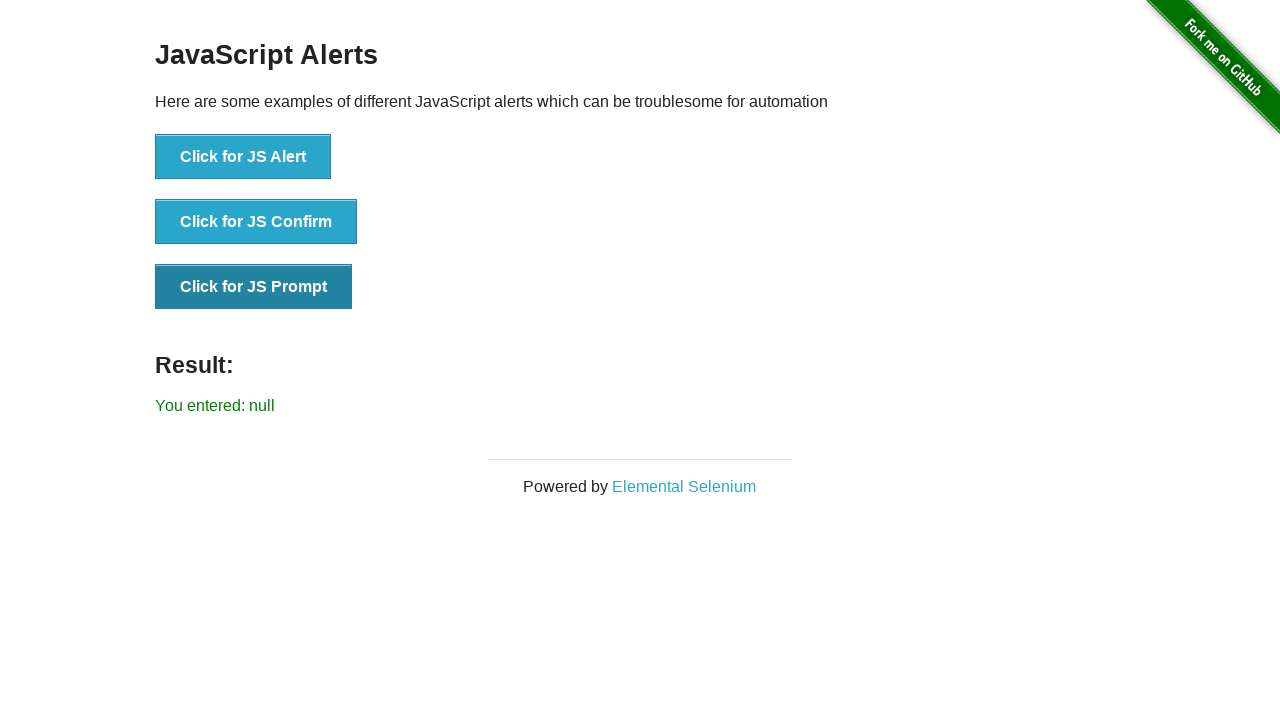

Set up dialog handler to accept prompt with text 'Rajeev'
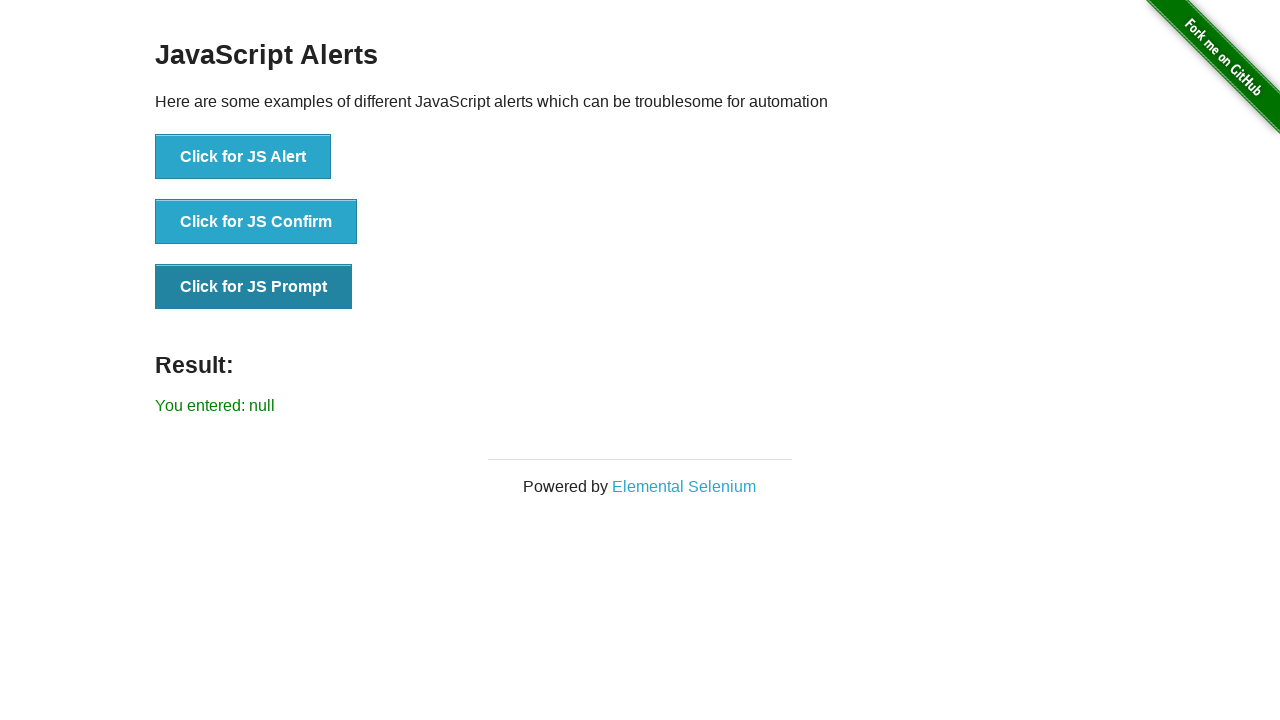

Clicked JS Prompt button at (254, 287) on button[onclick='jsPrompt()']
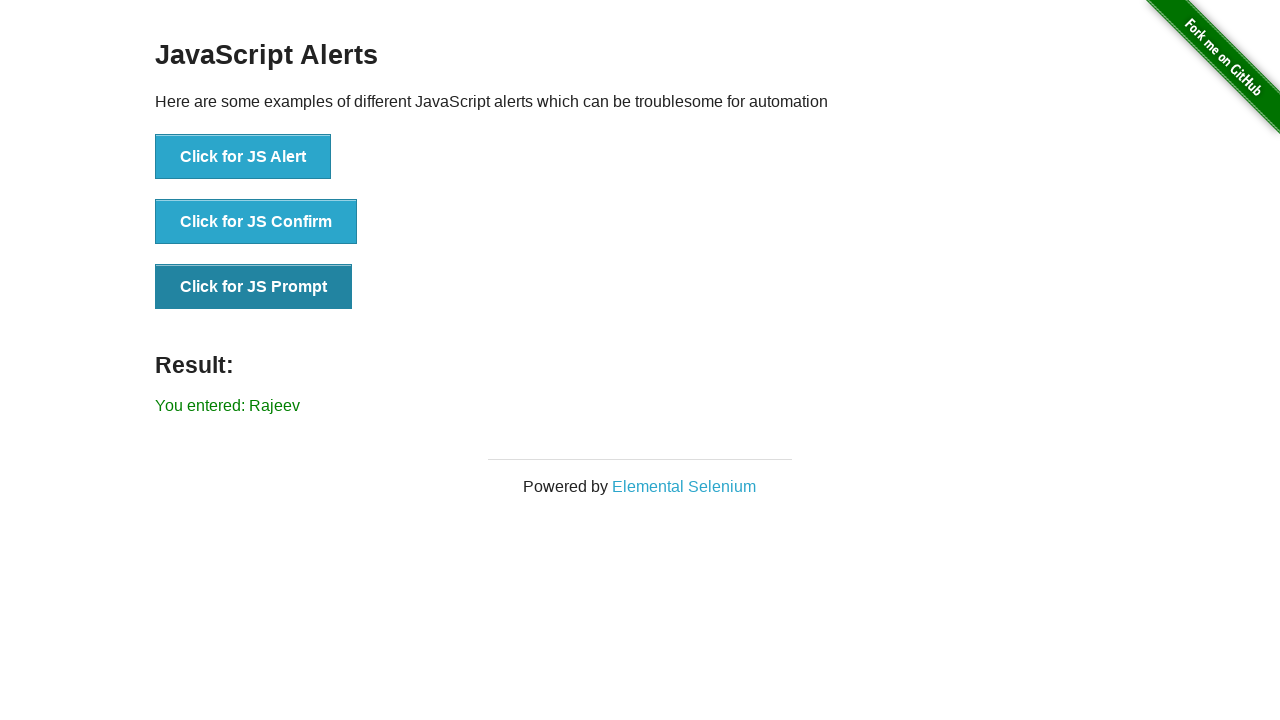

Waited for result update after entering prompt text
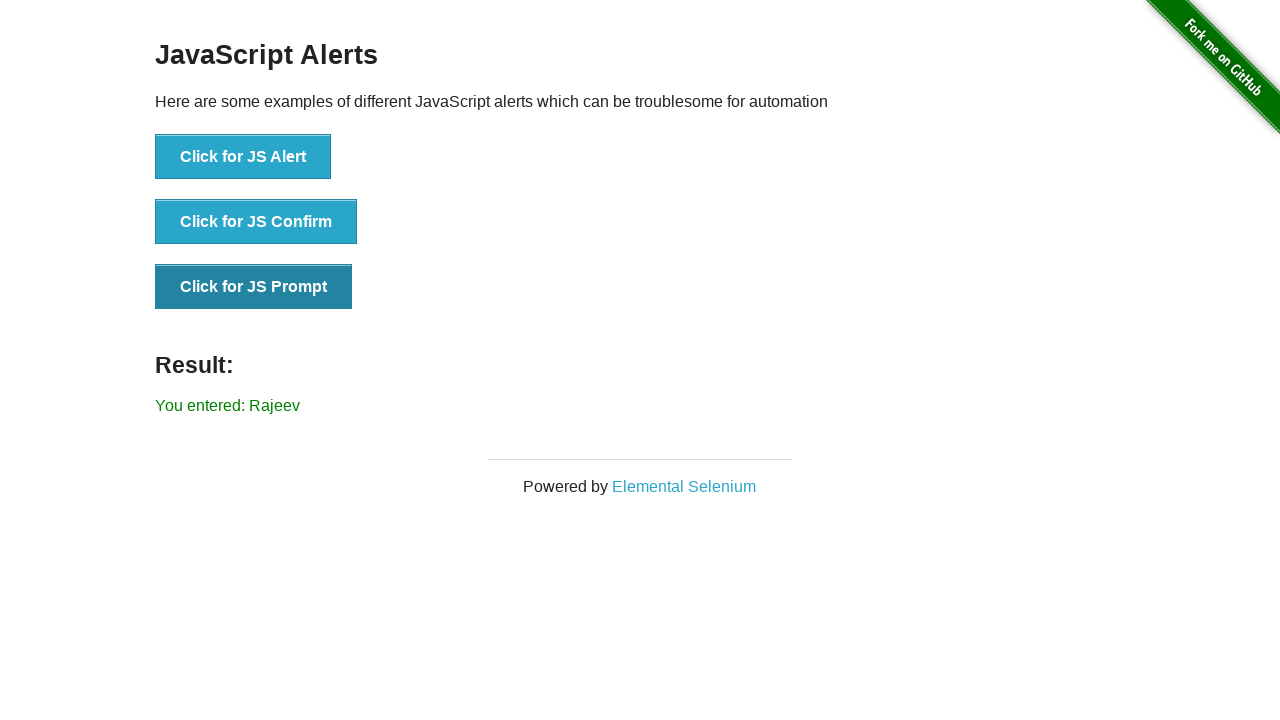

Verified prompt dialog was accepted with entered text 'Rajeev'
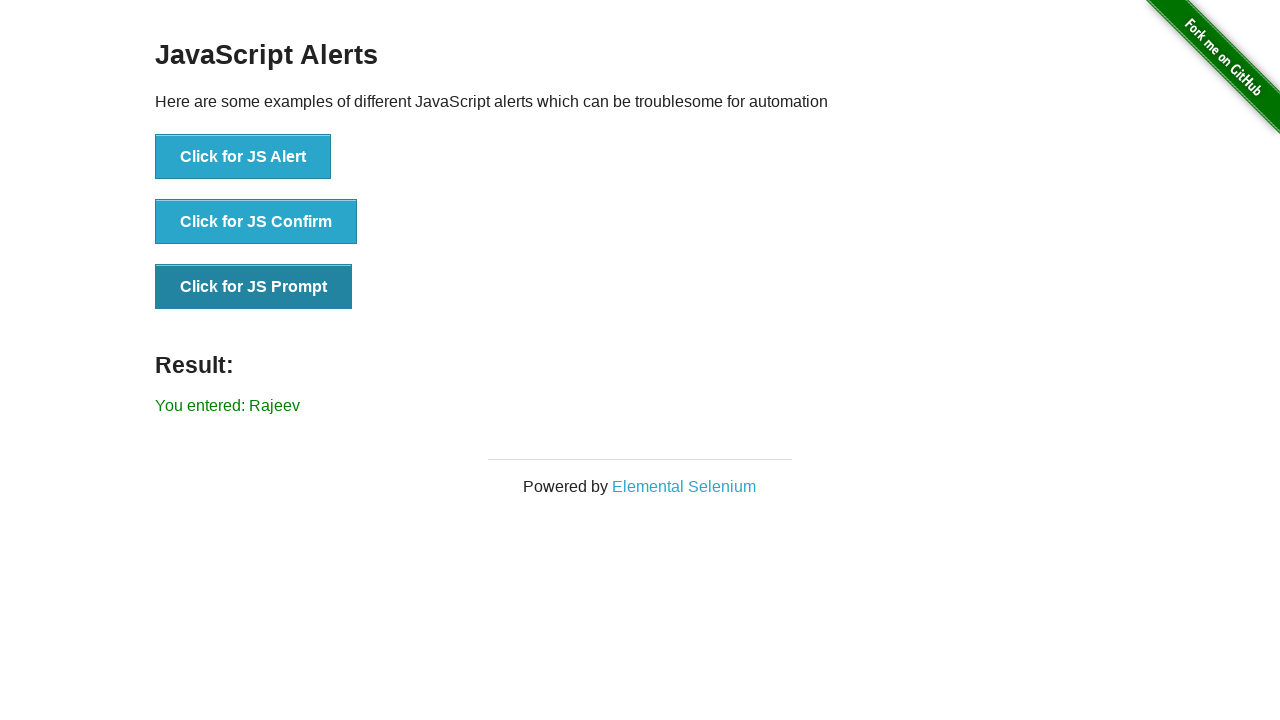

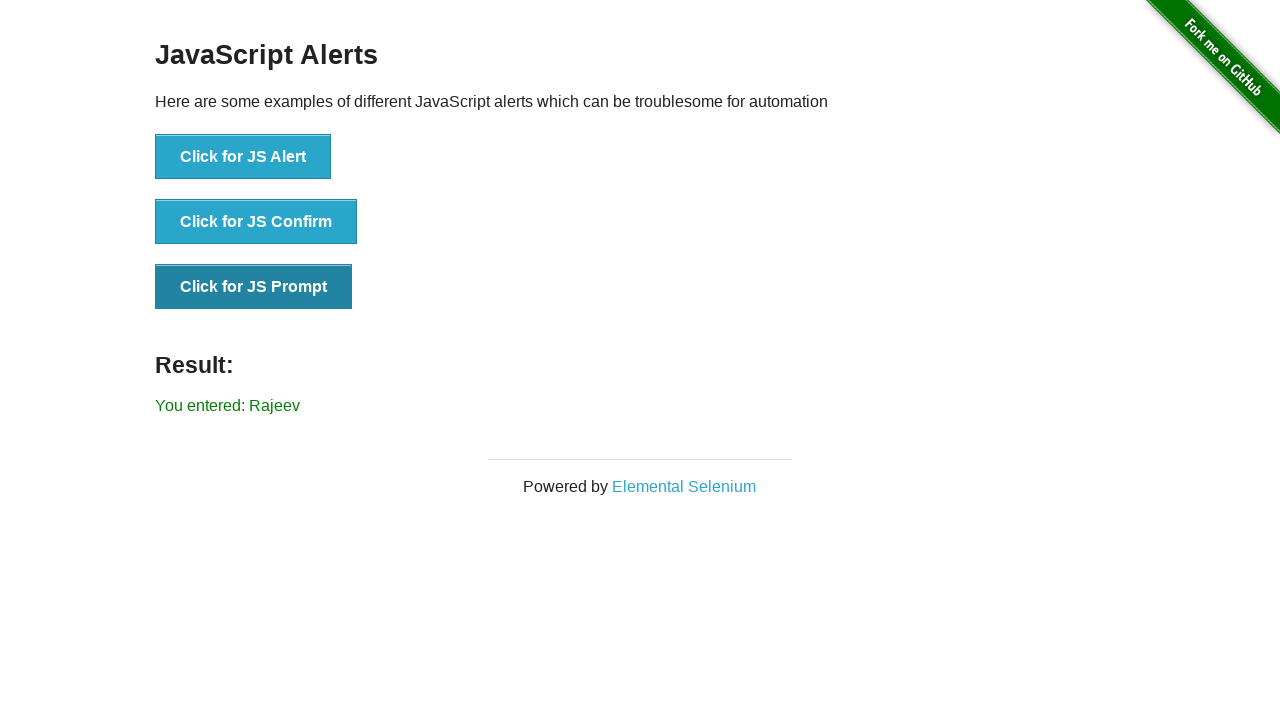